Clicks on Checkout navigation and verifies navigation to checkout page

Starting URL: https://webshop-agil-testautomatiserare.netlify.app

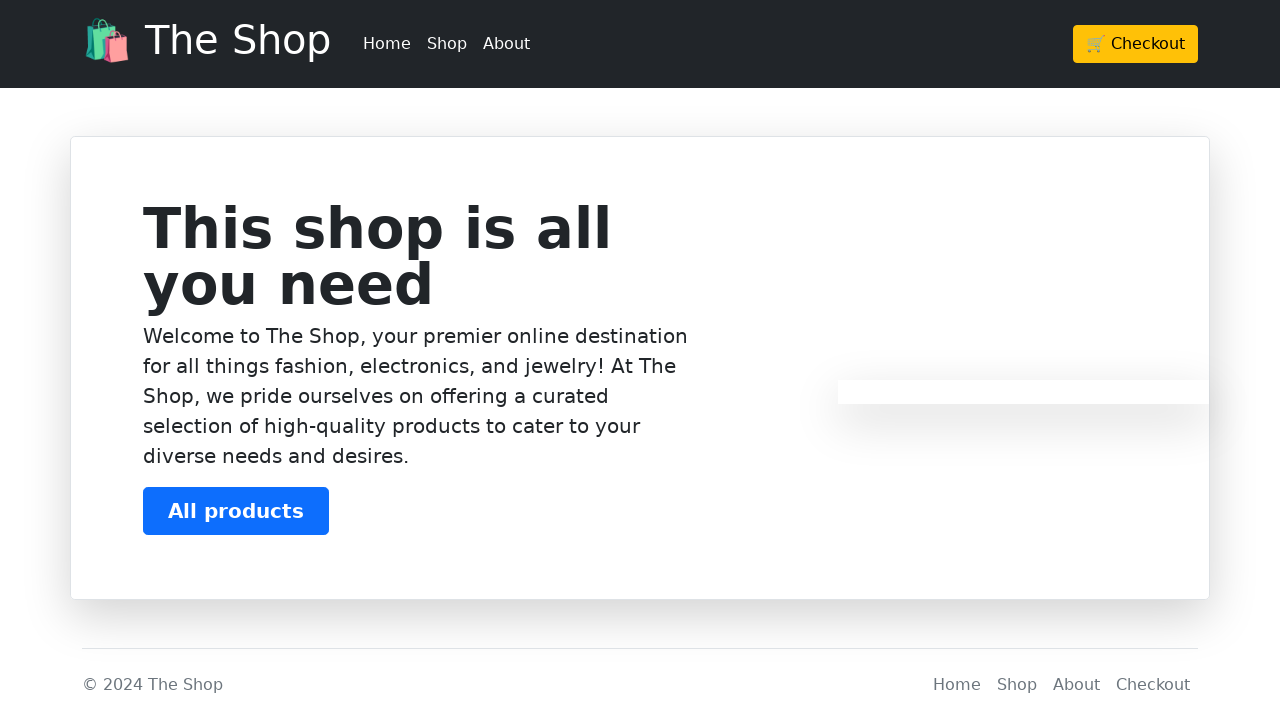

Waited for Checkout navigation link to be available
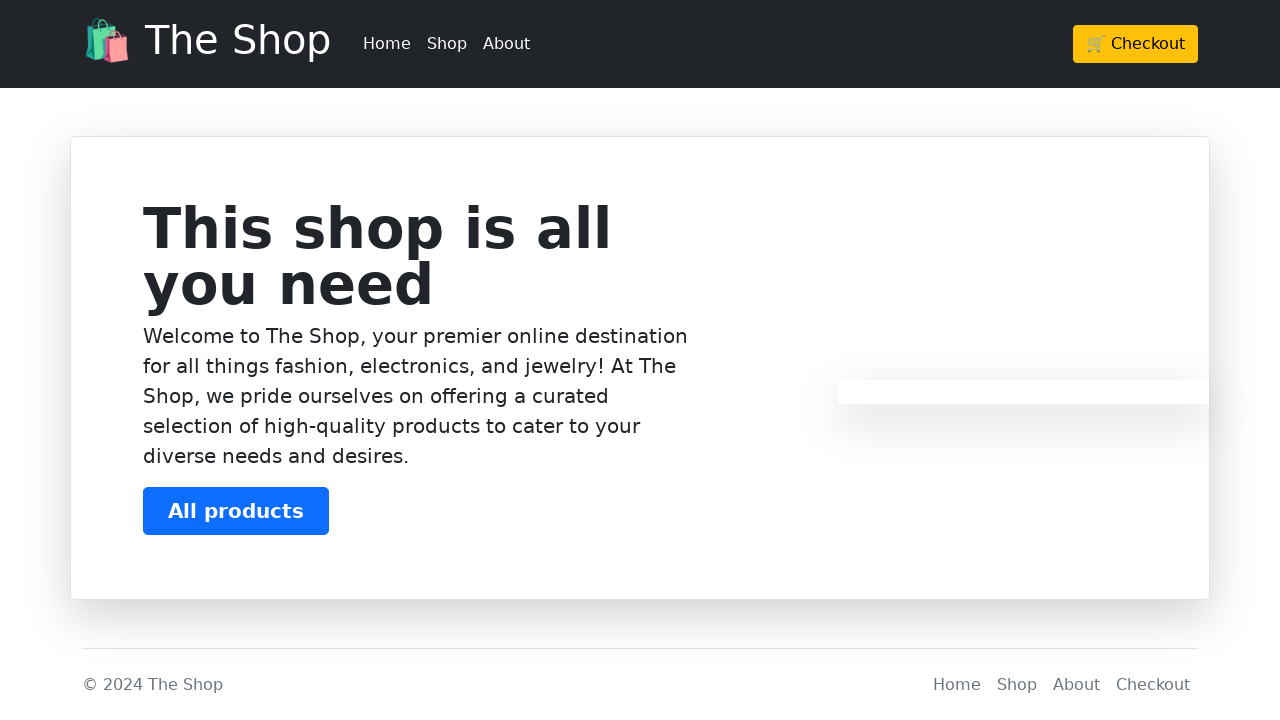

Clicked on Checkout navigation link at (1136, 44) on body header div div div a
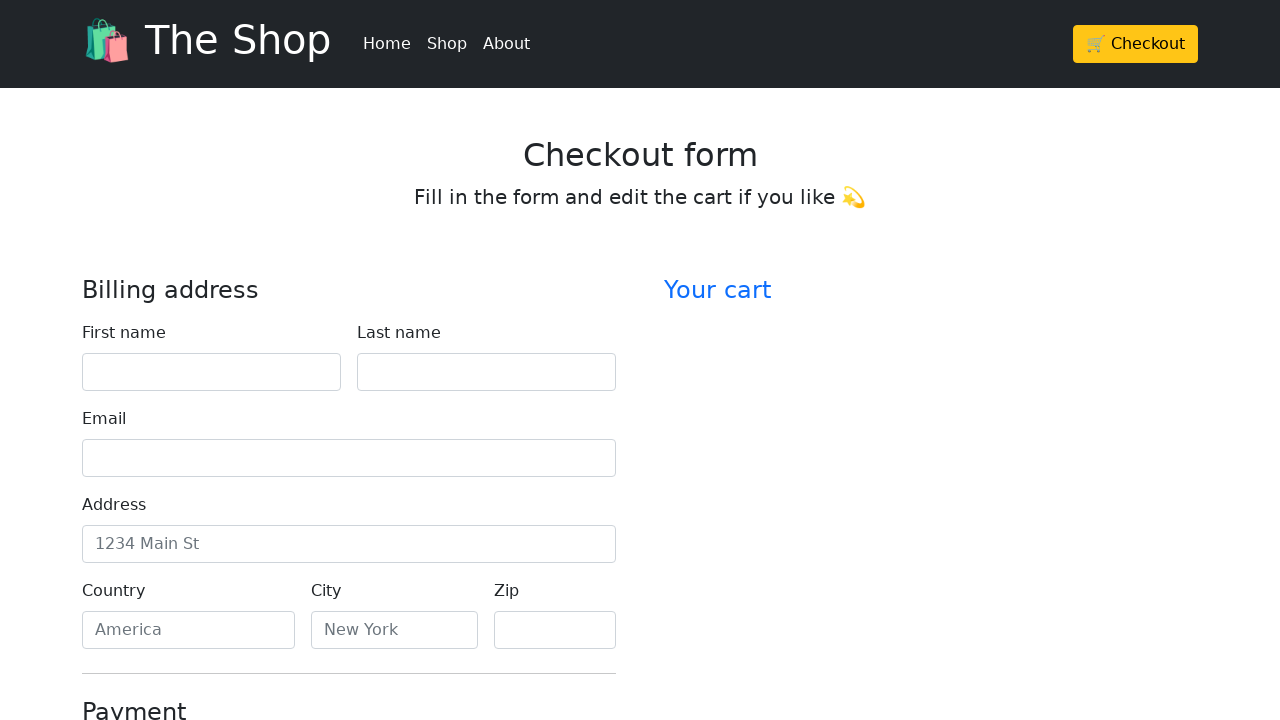

Verified navigation to checkout page at correct URL
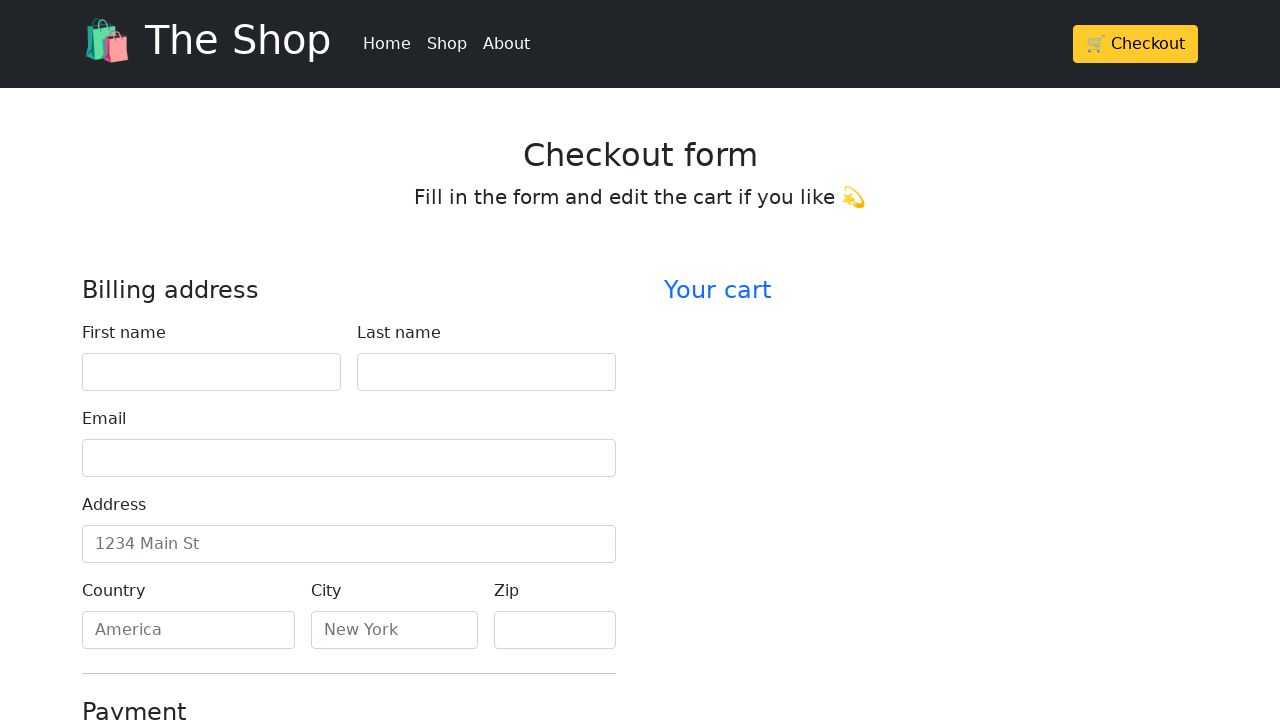

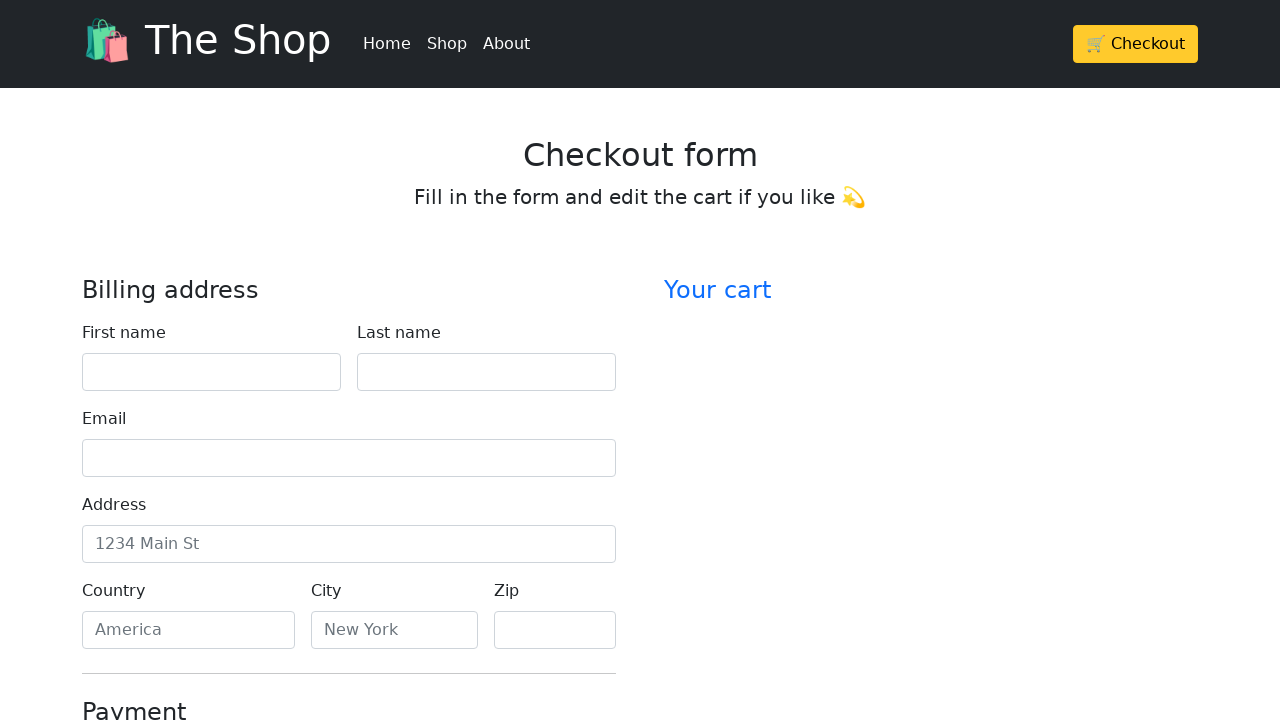